Opens the Snapdeal e-commerce website homepage and verifies it loads successfully

Starting URL: https://www.snapdeal.com/

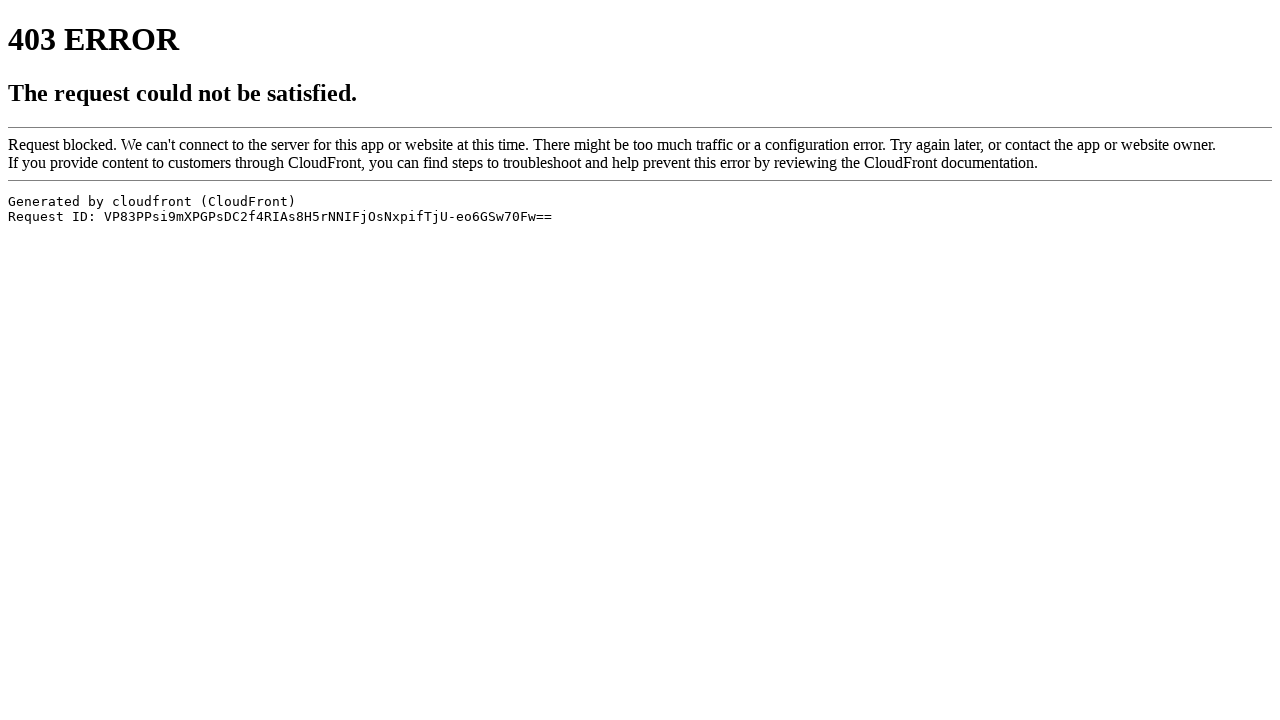

Navigated to Snapdeal homepage
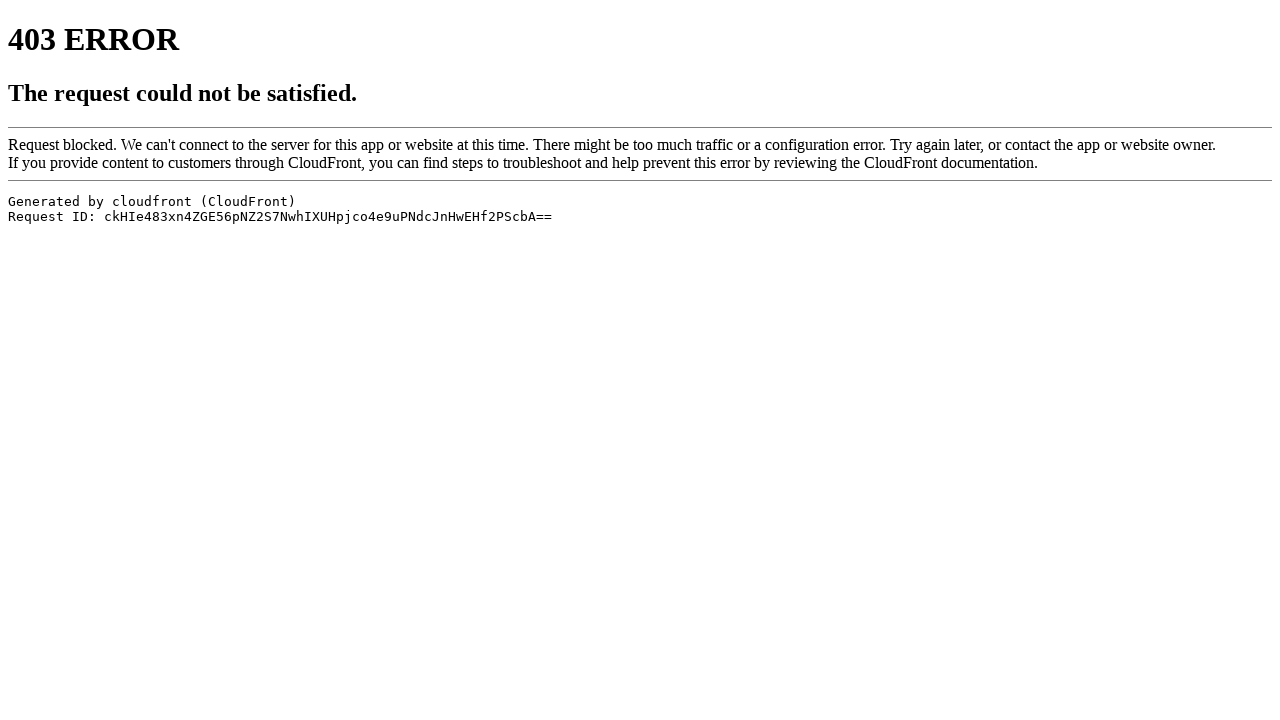

Page DOM content fully loaded
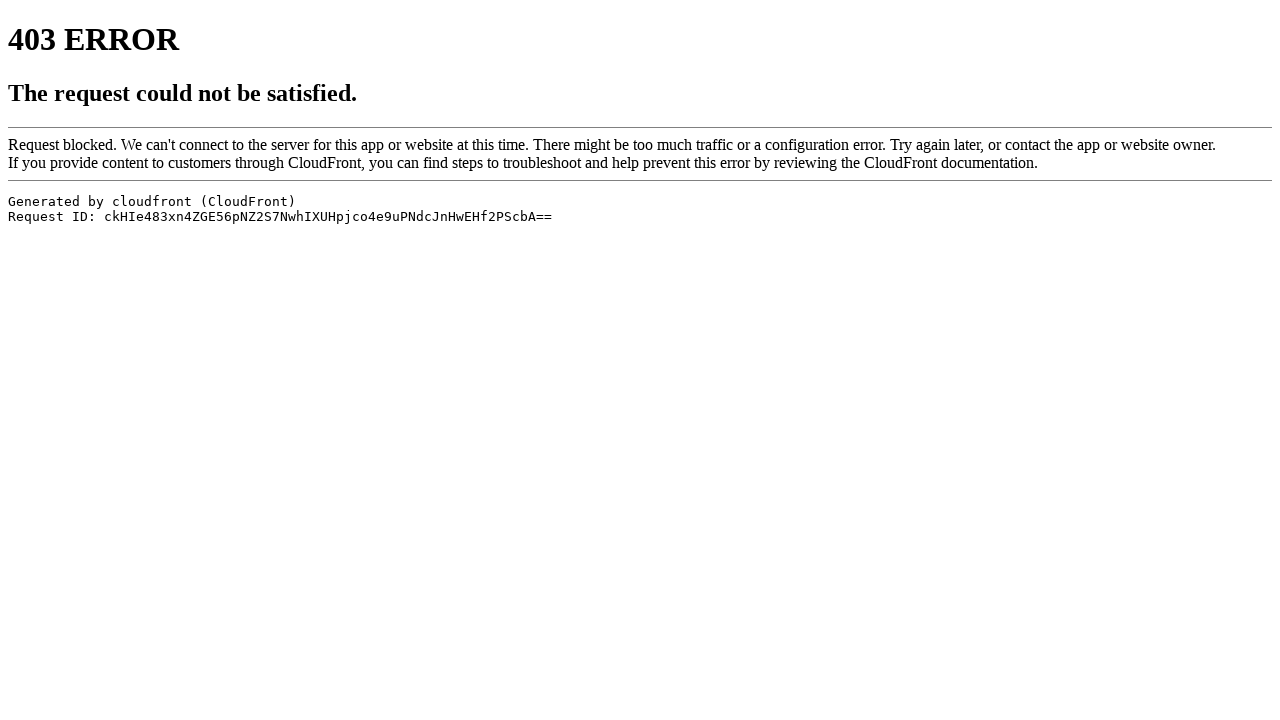

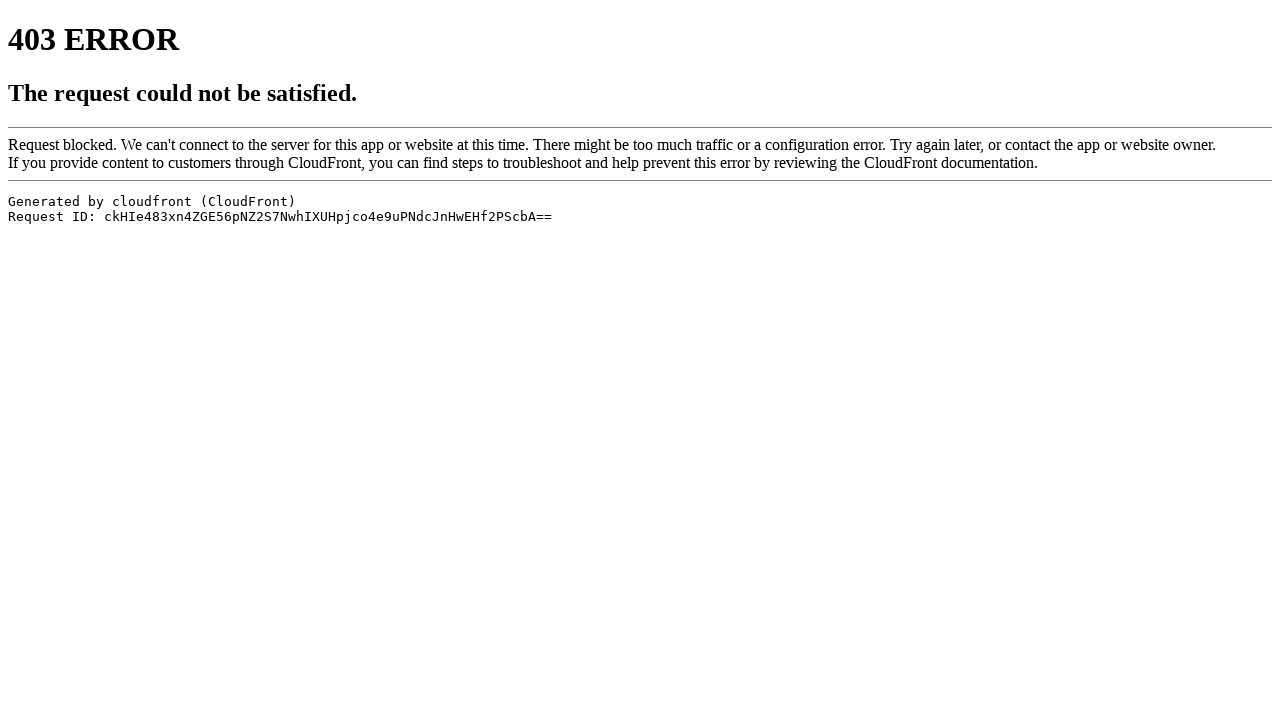